Tests form submission by entering a name, clicking a confirm button, and verifying/accepting the JavaScript alert that appears with the entered name.

Starting URL: https://rahulshettyacademy.com/AutomationPractice/

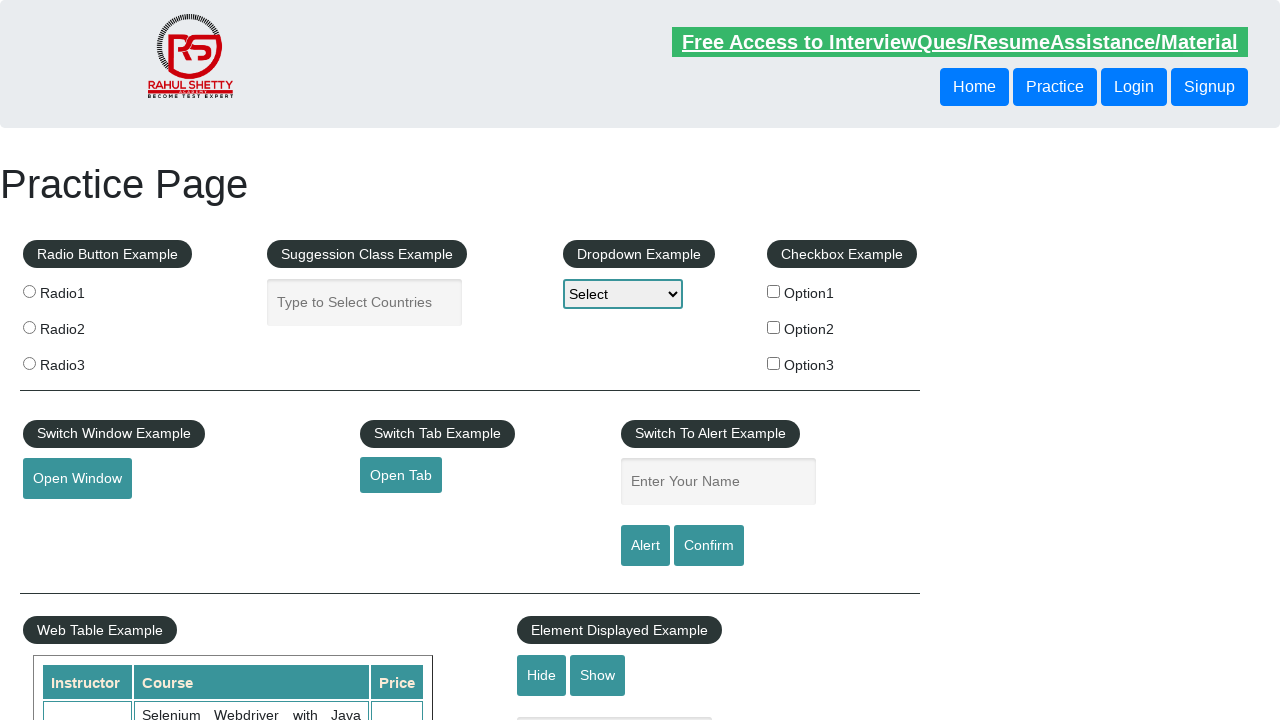

Filled name field with 'Kiran' on #name
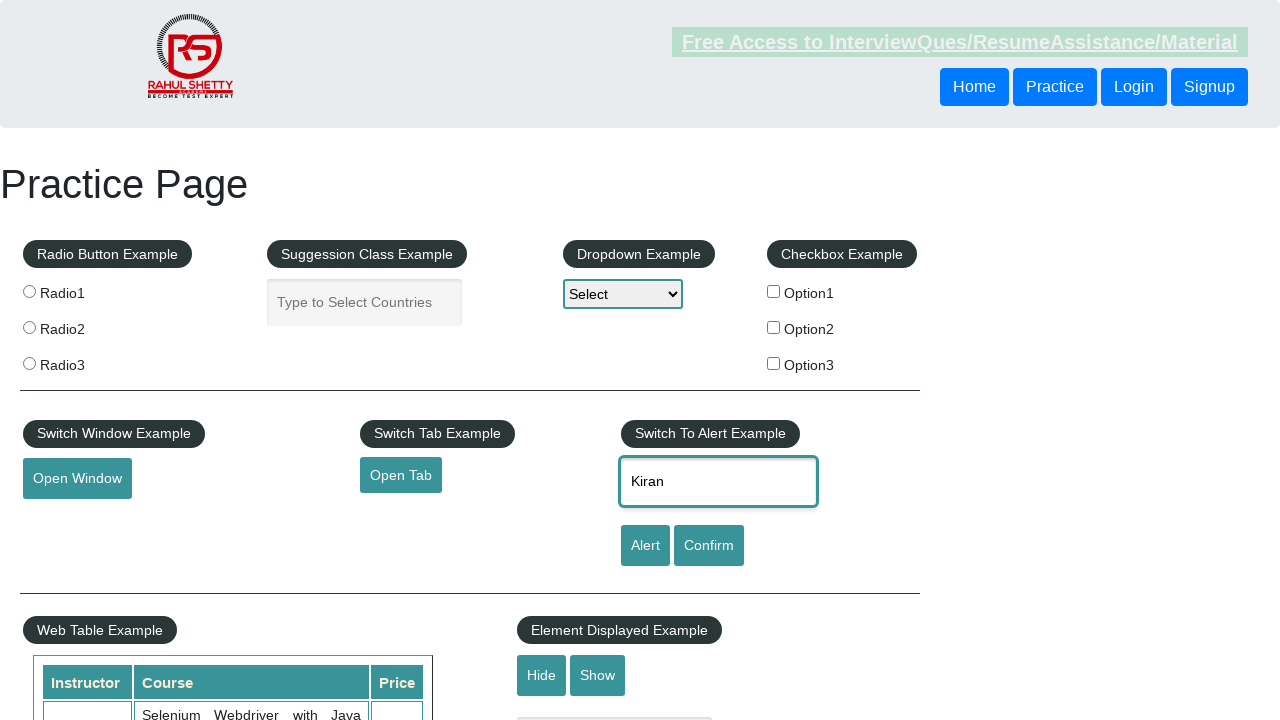

Clicked confirm button to submit form at (709, 546) on #confirmbtn
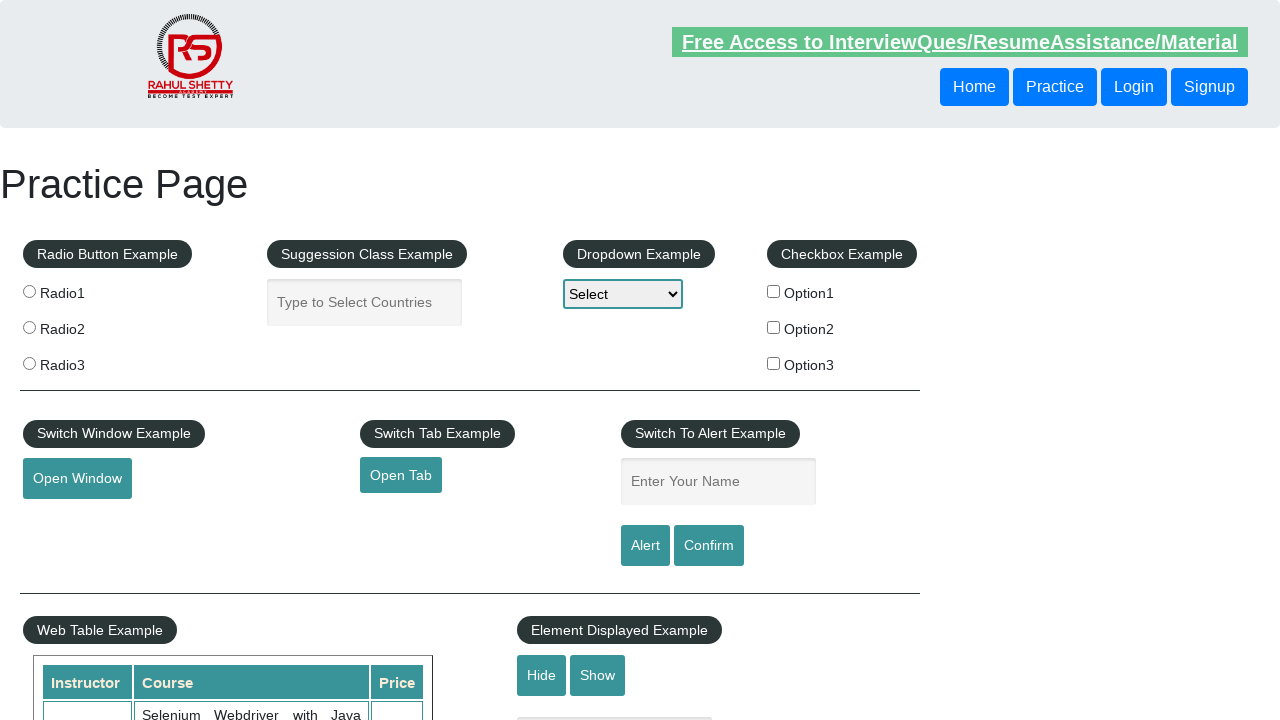

Set up dialog handler to accept JavaScript alert
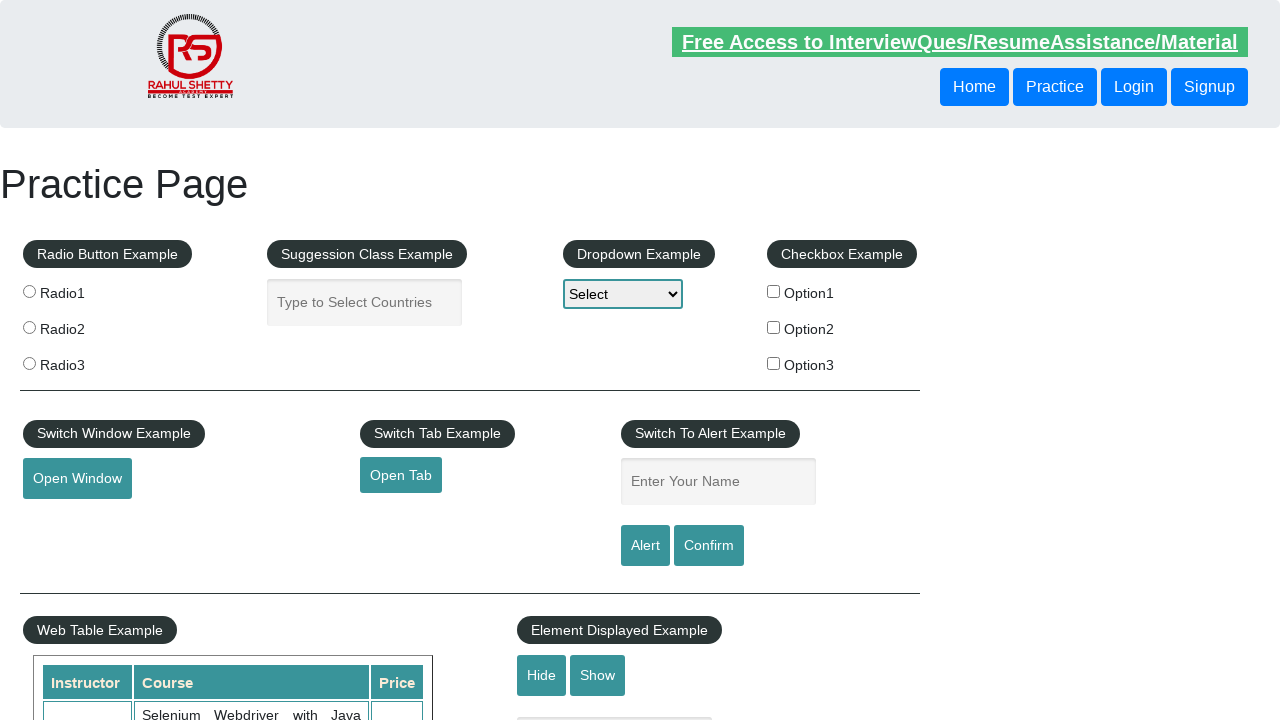

Waited for alert to be processed
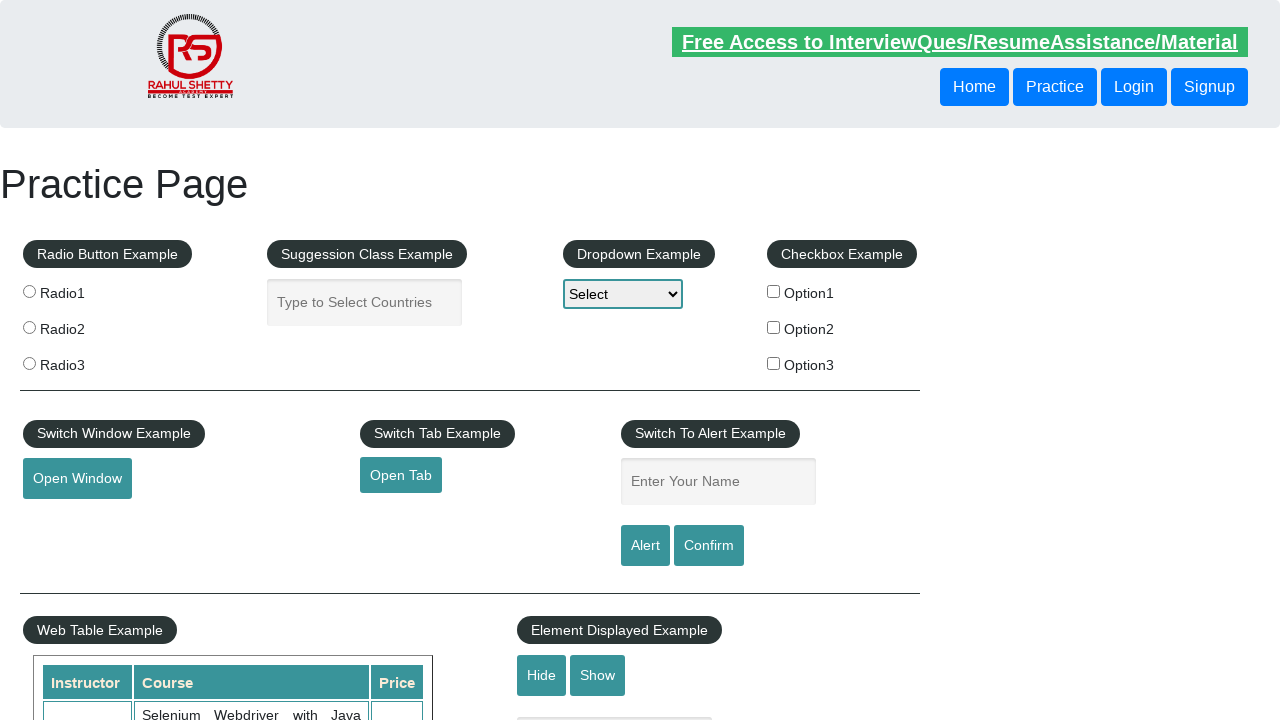

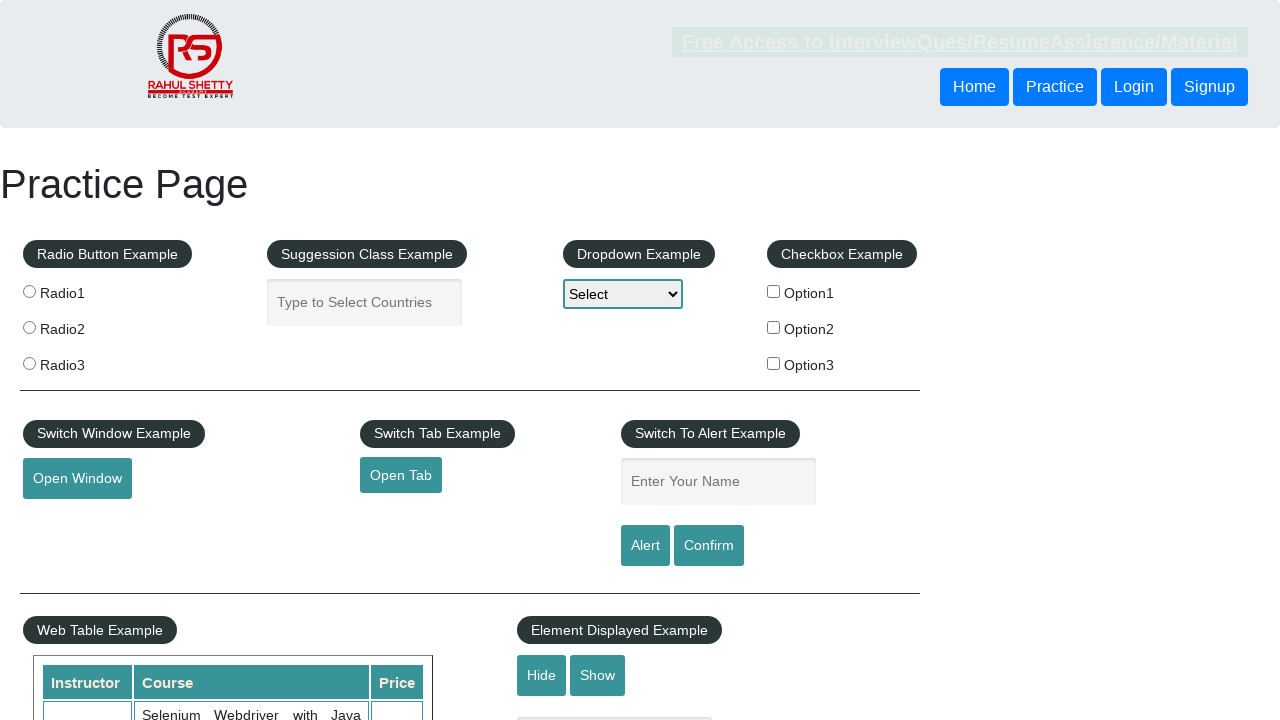